Tests opting out of A/B tests by navigating to the A/B test page, verifying the initial heading shows a test variant, then adding an Optimizely opt-out cookie and refreshing to verify the page shows "No A/B Test"

Starting URL: http://the-internet.herokuapp.com/abtest

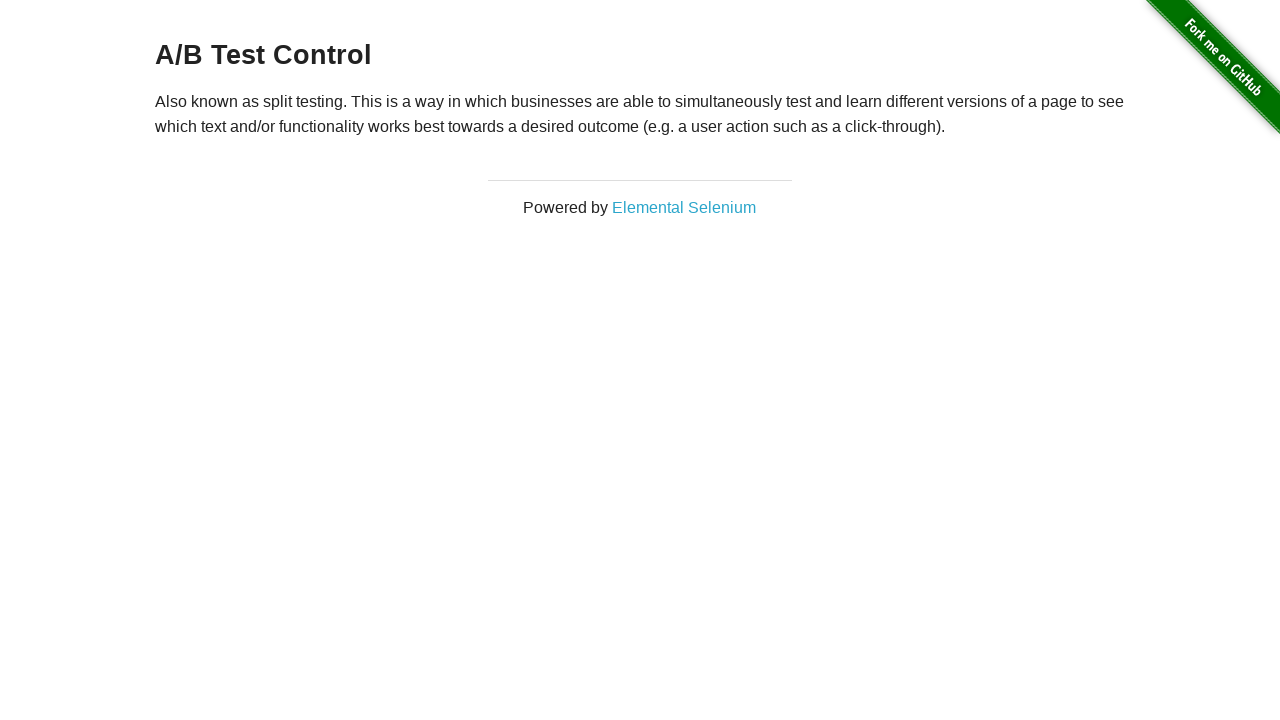

Located h3 heading element
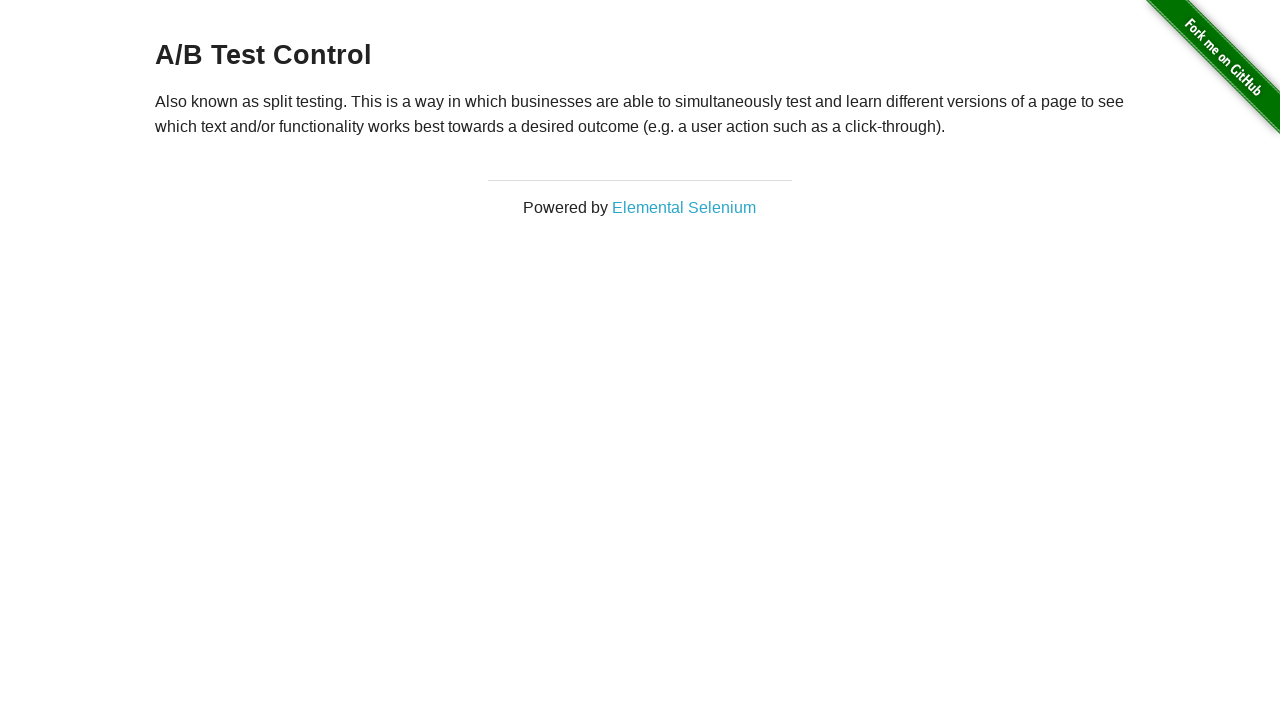

Retrieved heading text: 'A/B Test Control'
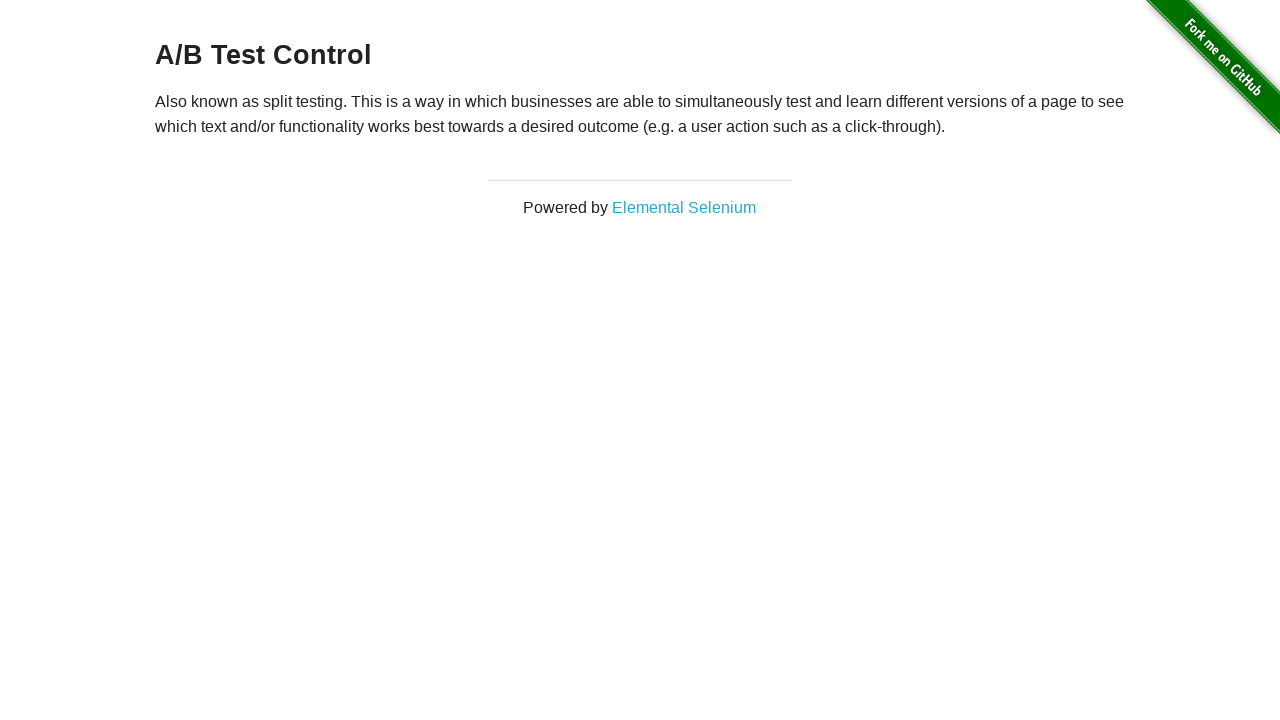

Verified initial heading shows a test variant
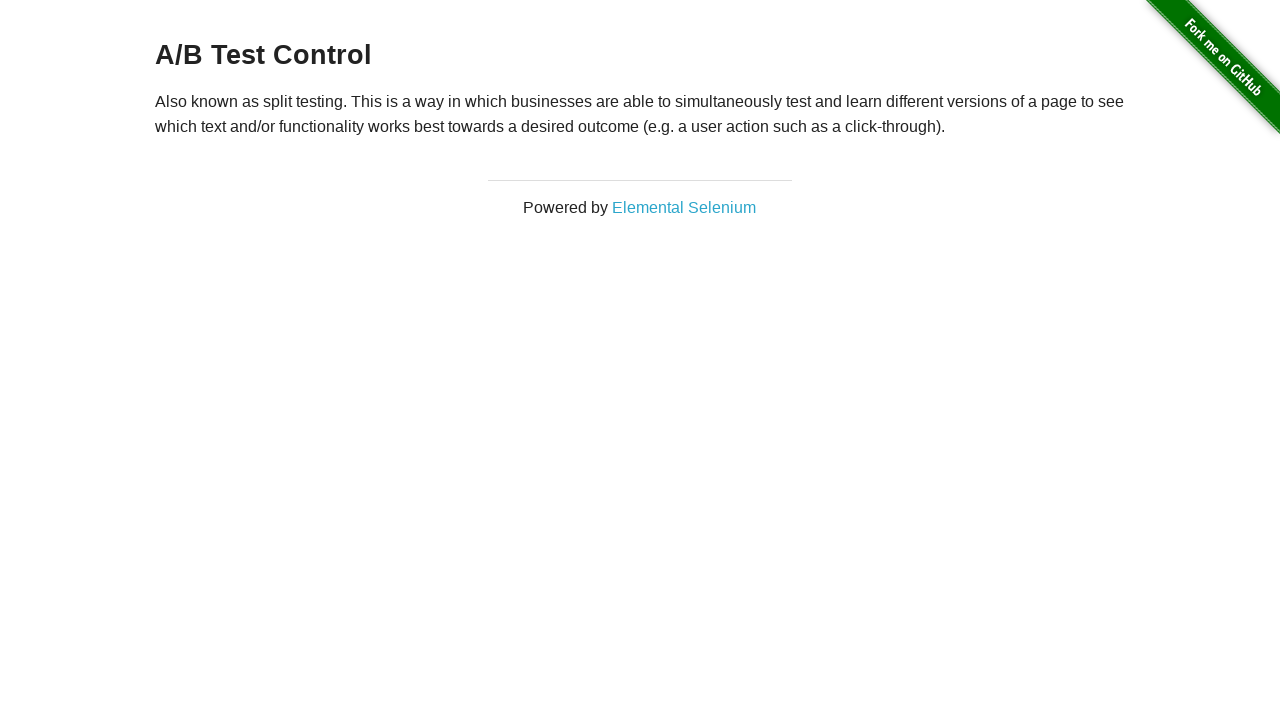

Added Optimizely opt-out cookie
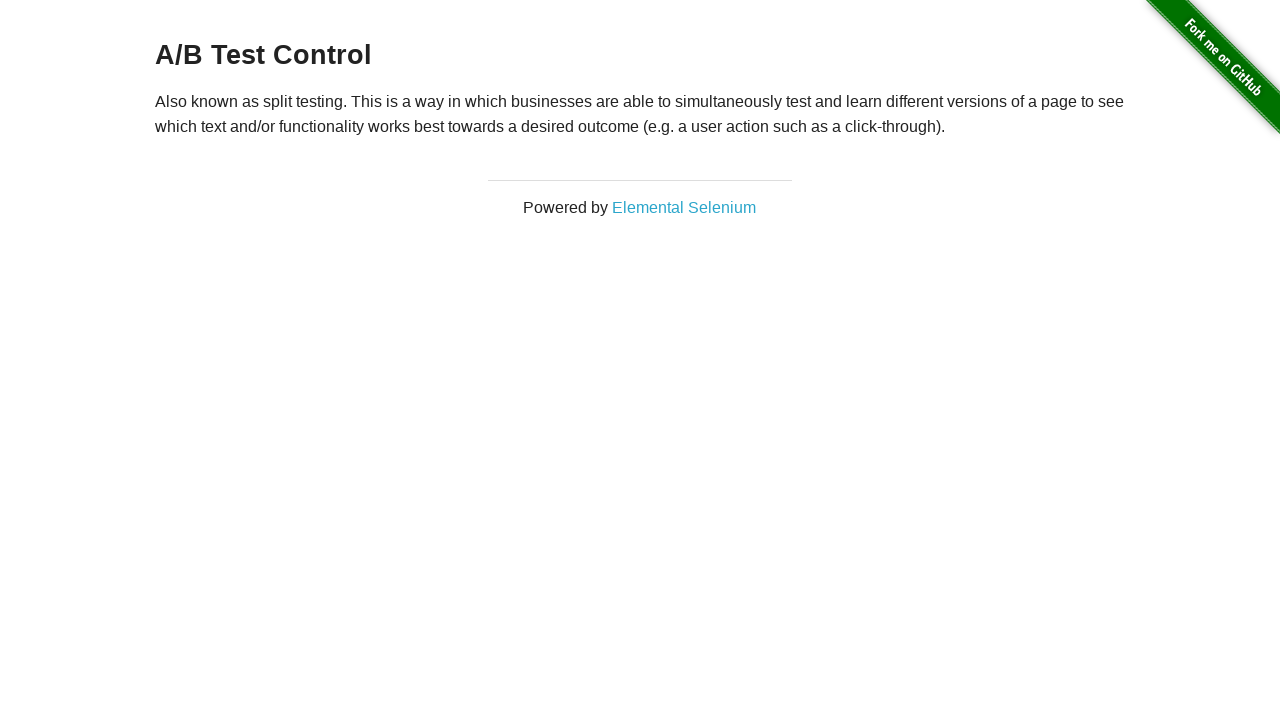

Refreshed page after adding opt-out cookie
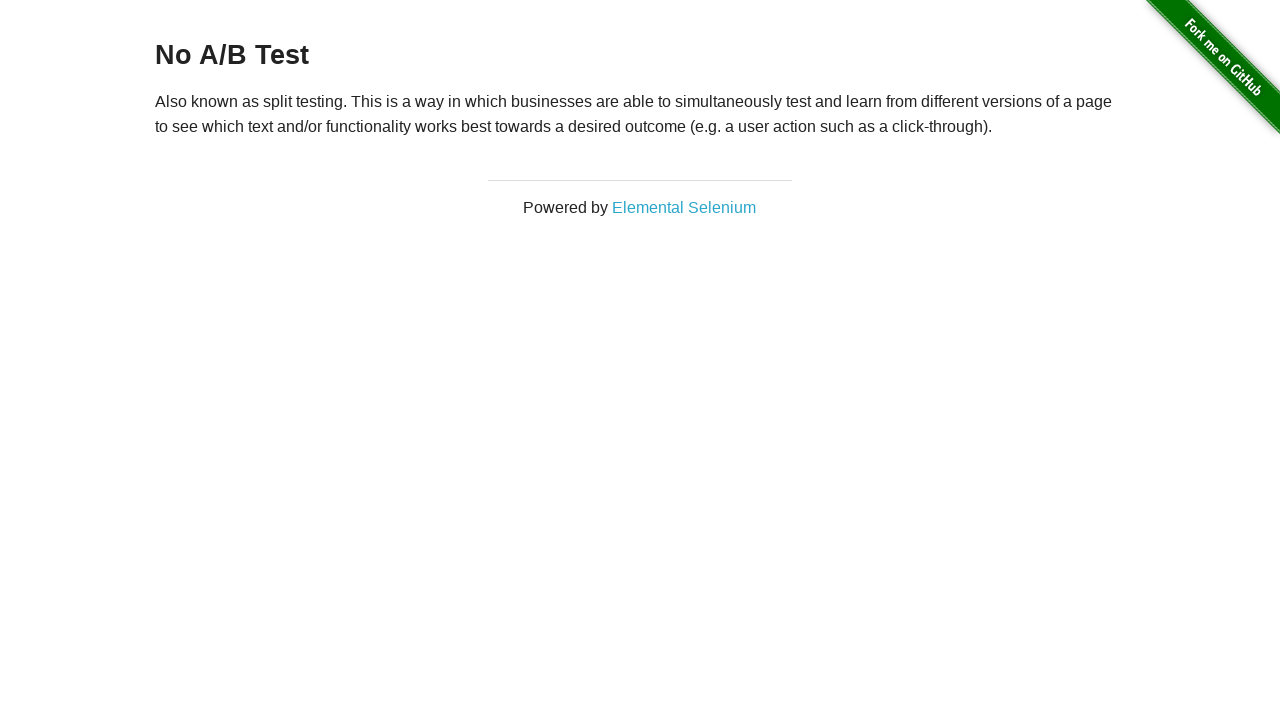

Retrieved heading text after refresh: 'No A/B Test'
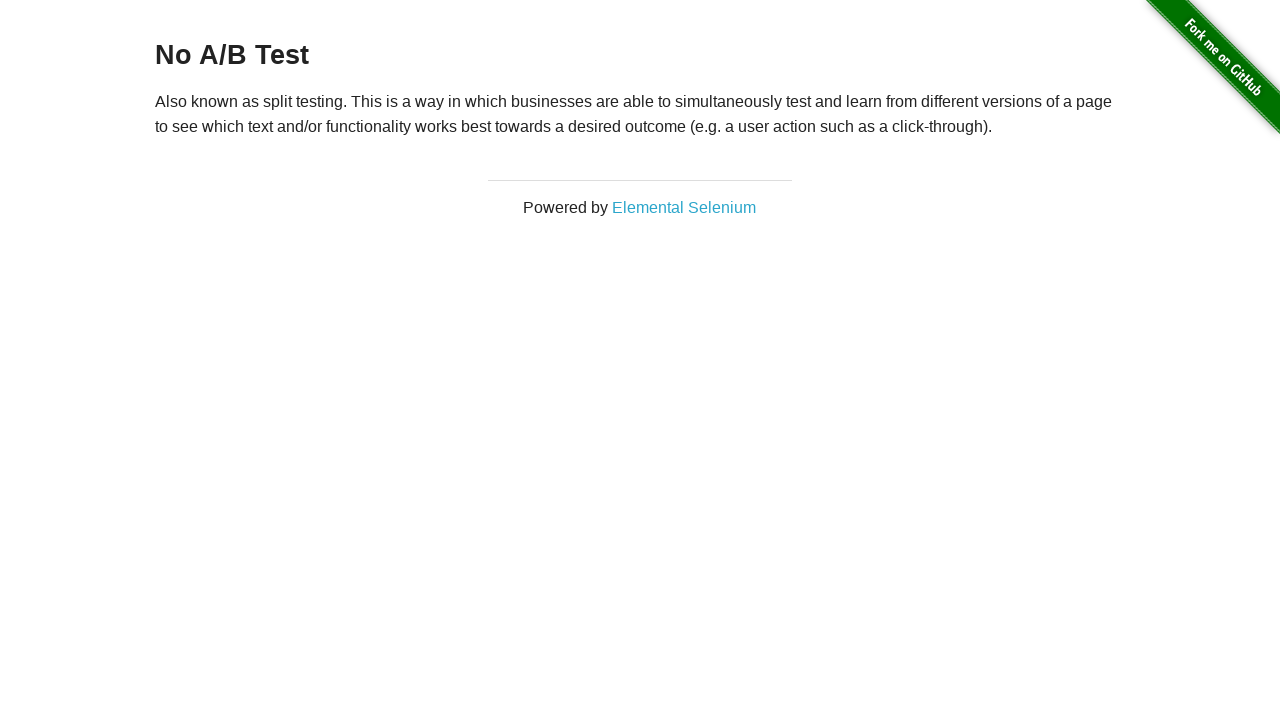

Verified page shows 'No A/B Test' after opt-out
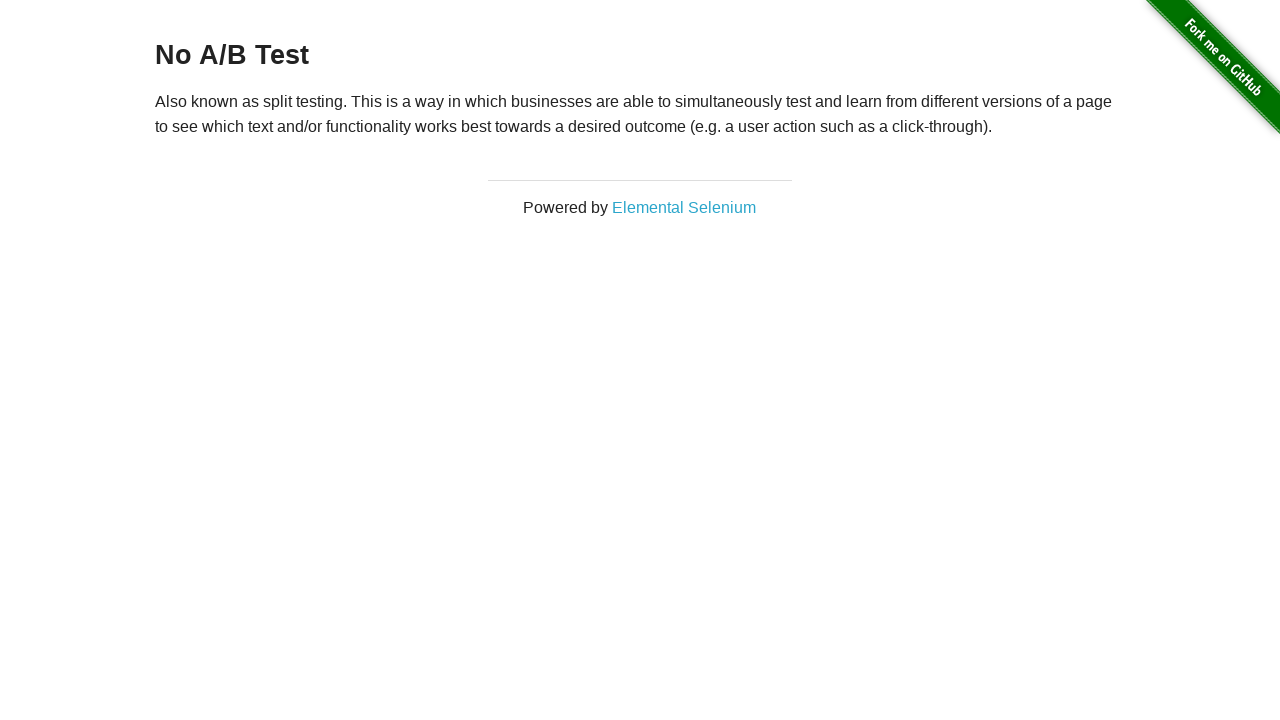

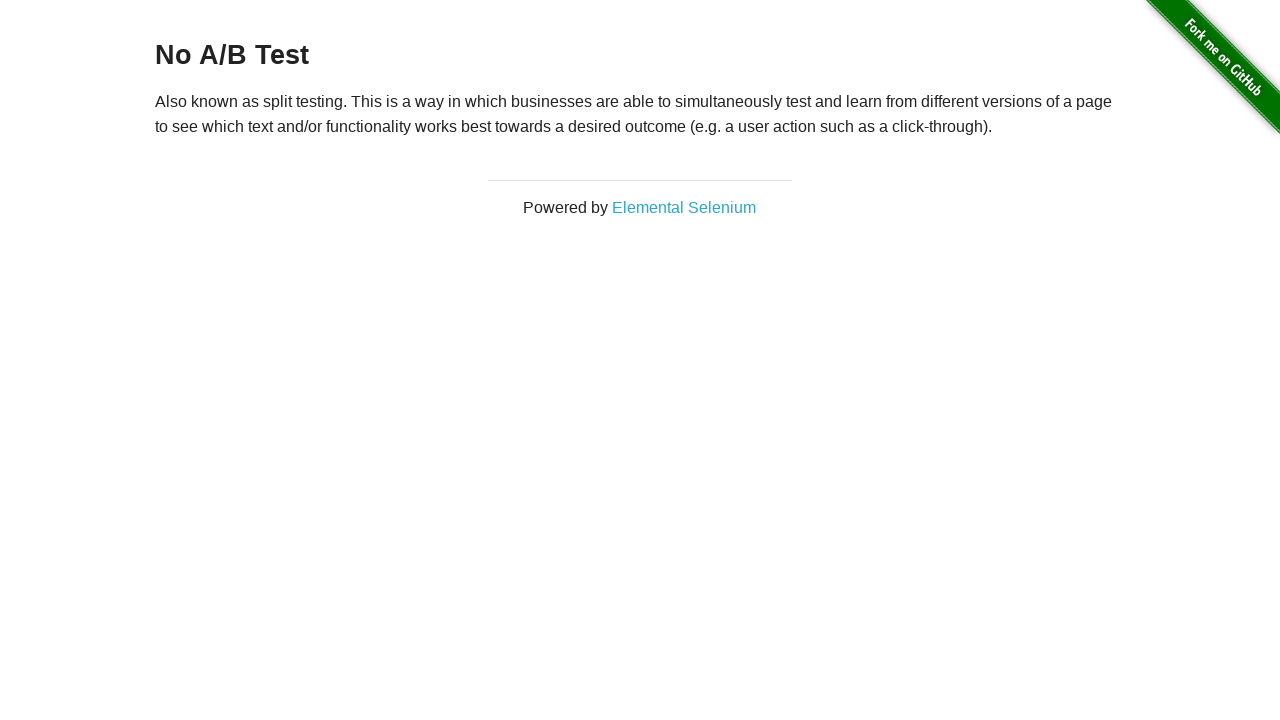